Verifies that the VoltMoney loan eligibility page loads successfully by waiting for the mobile input field to be present.

Starting URL: https://voltmoney.in/check-loan-eligibility-against-mutual-funds

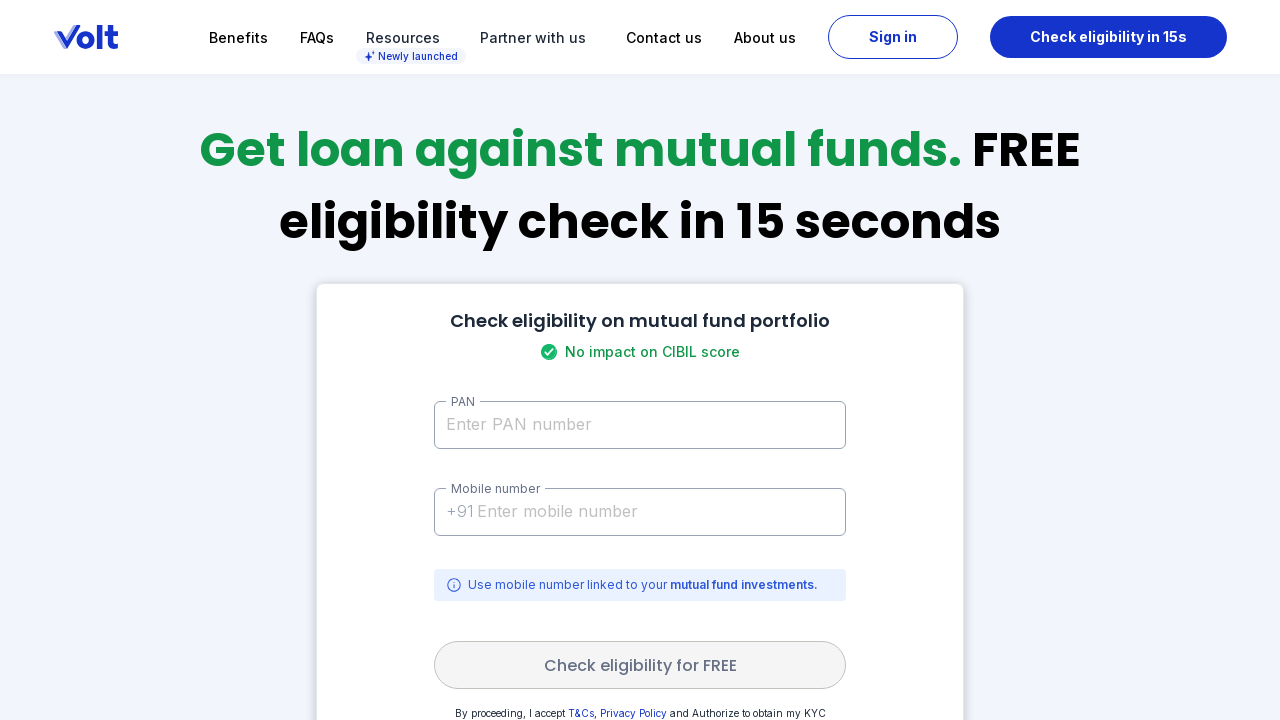

Navigated to VoltMoney loan eligibility page
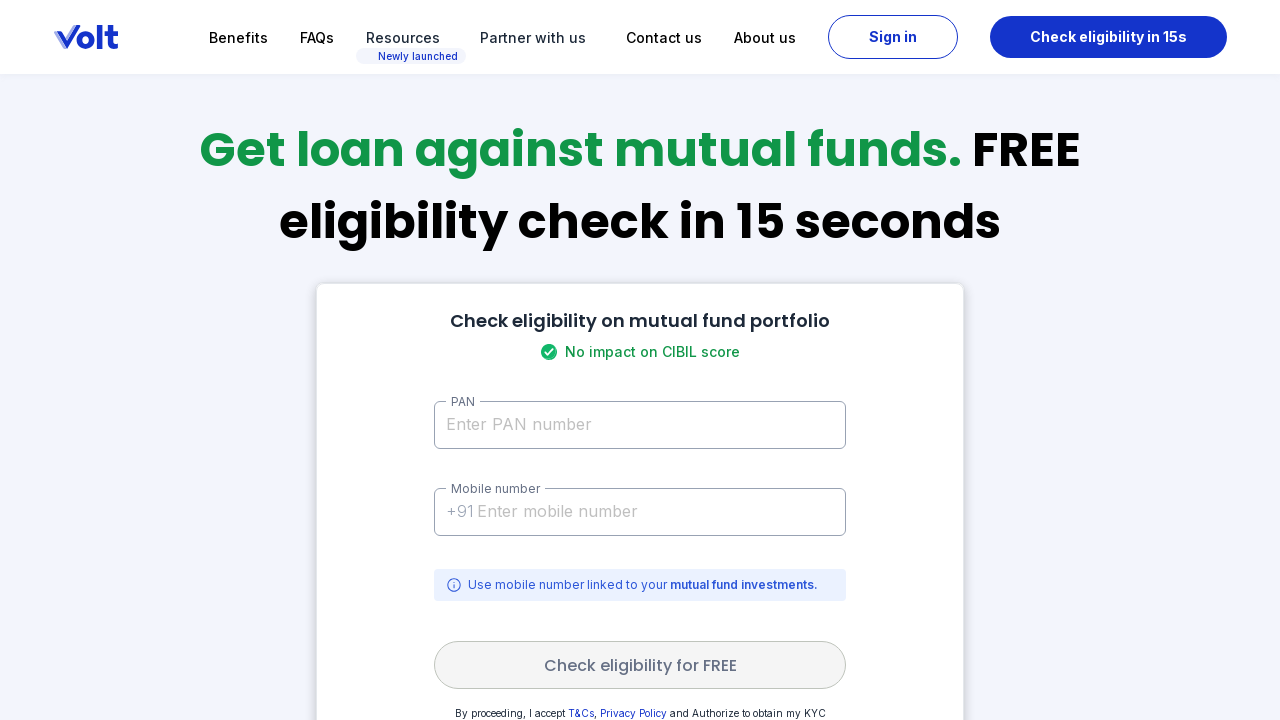

Mobile input field loaded - page loaded successfully
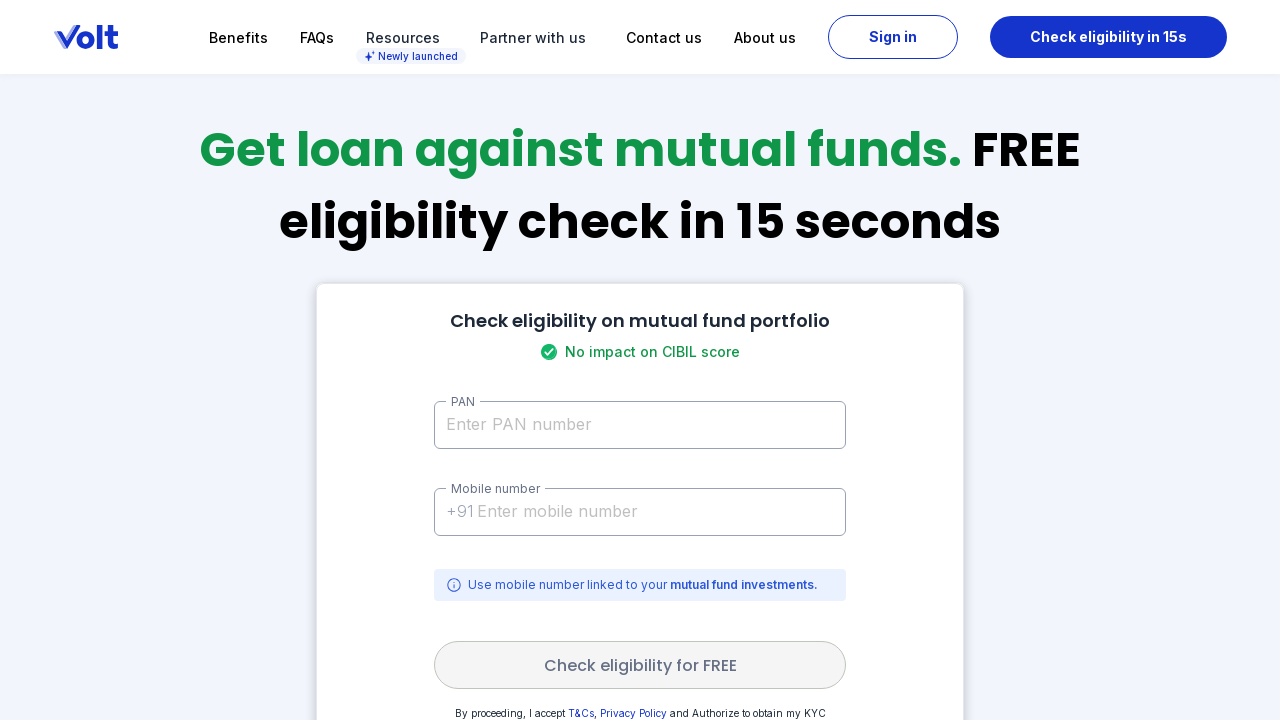

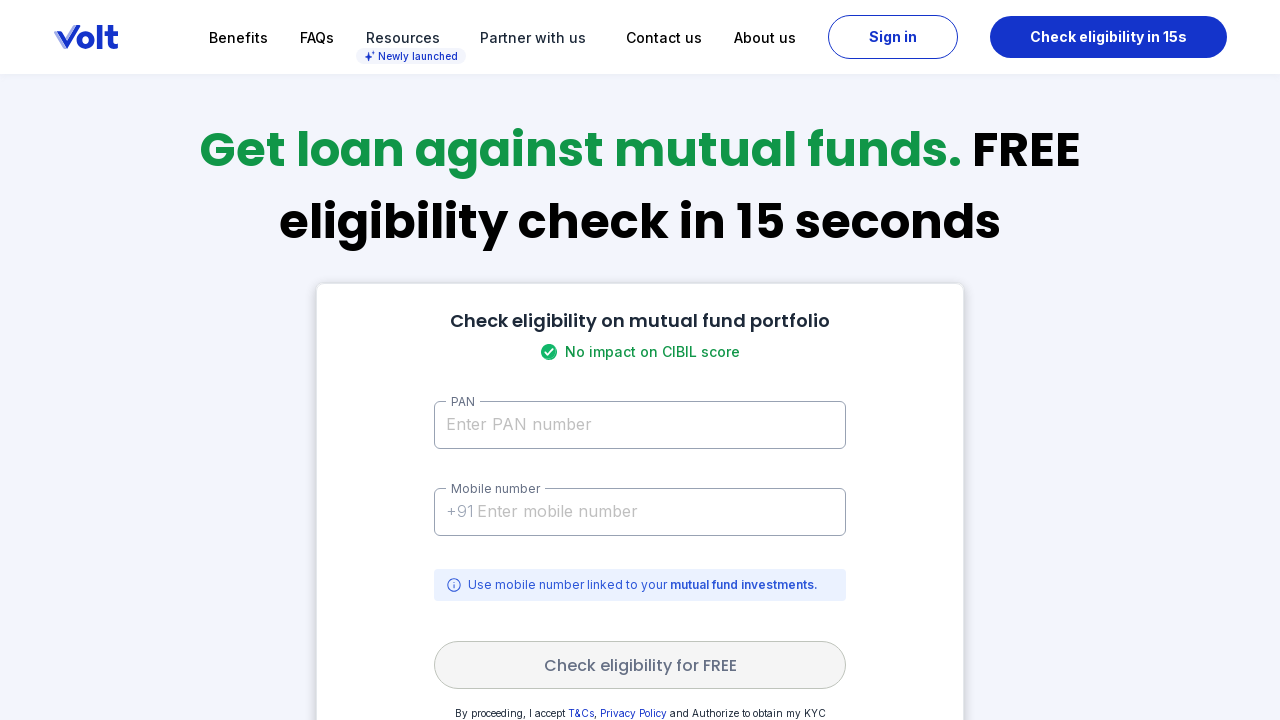